Tests page scrolling functionality and form filling by scrolling down the page and entering a name and date into form fields

Starting URL: https://formy-project.herokuapp.com/scroll

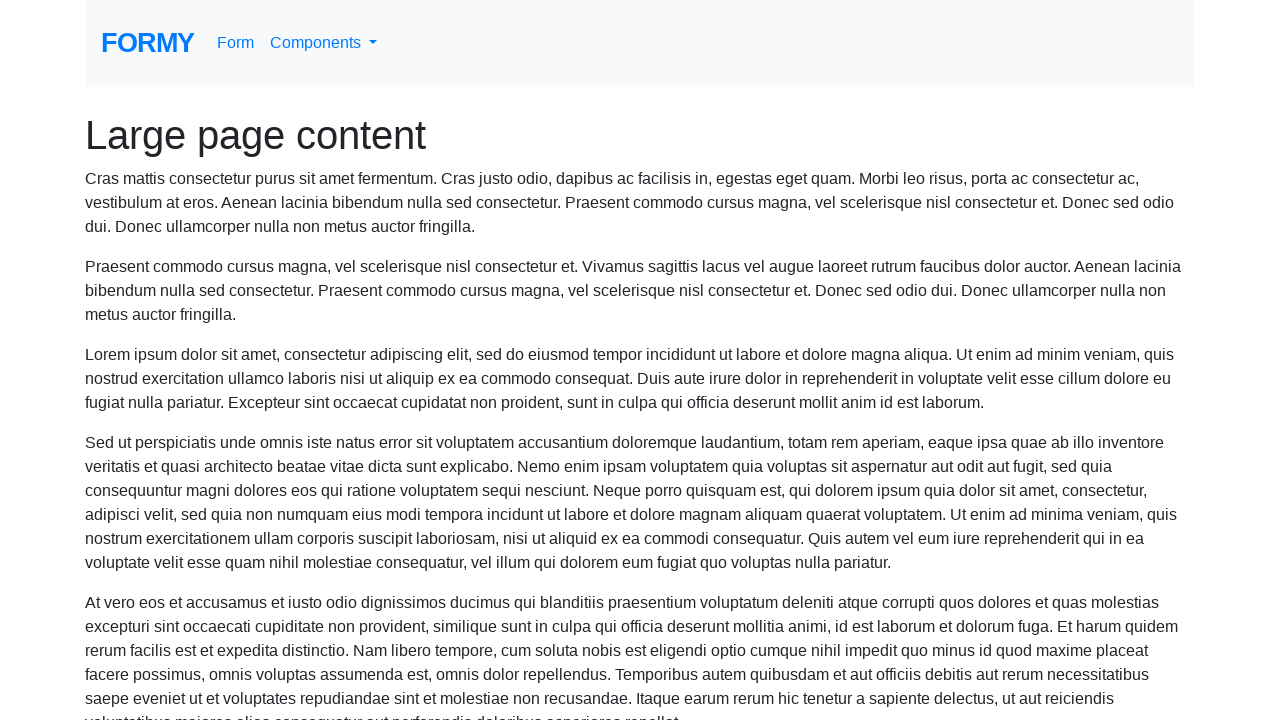

Scrolled down the page by 800 pixels
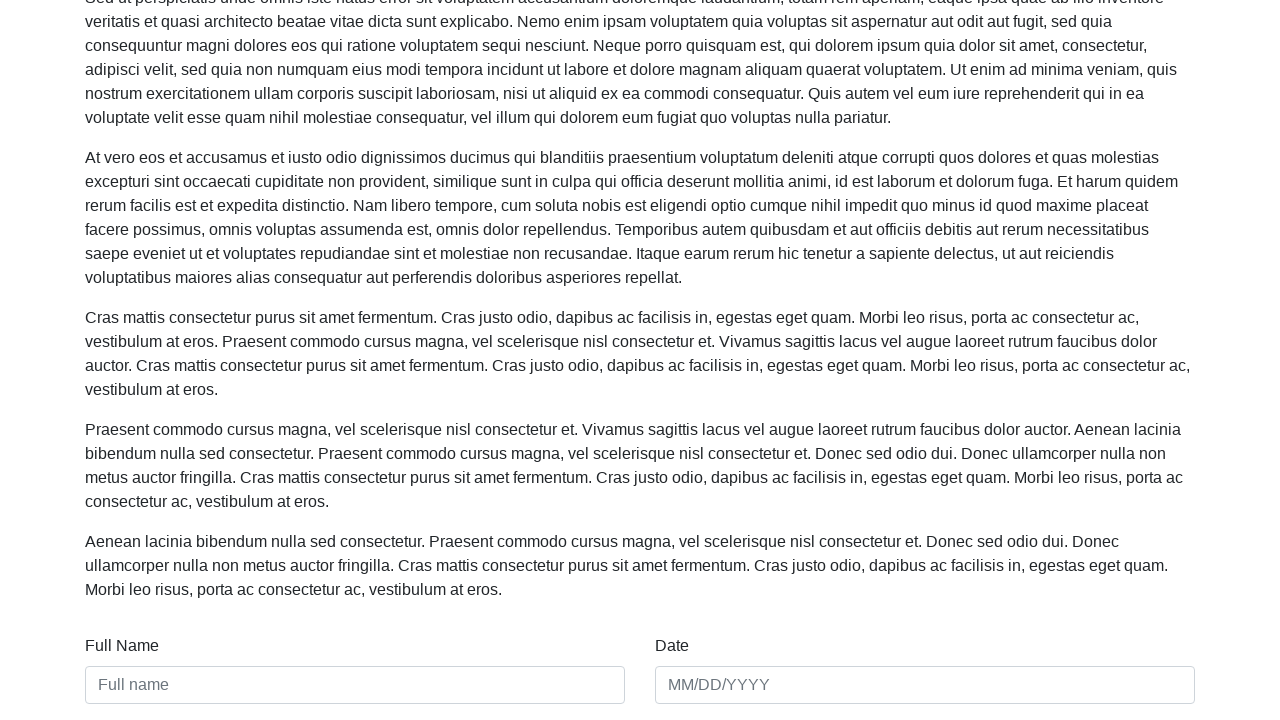

Filled in the full name field with 'Maria Thompson' on #name
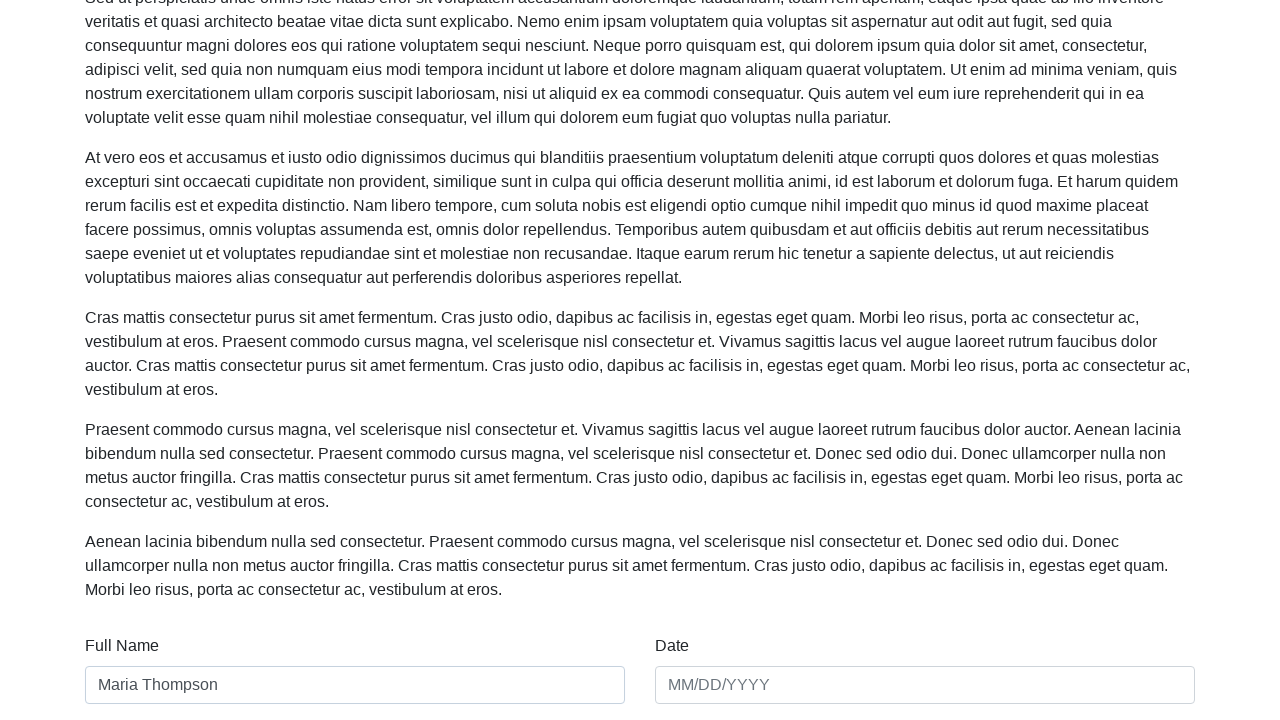

Filled in the date field with '2024-03-22' on #date
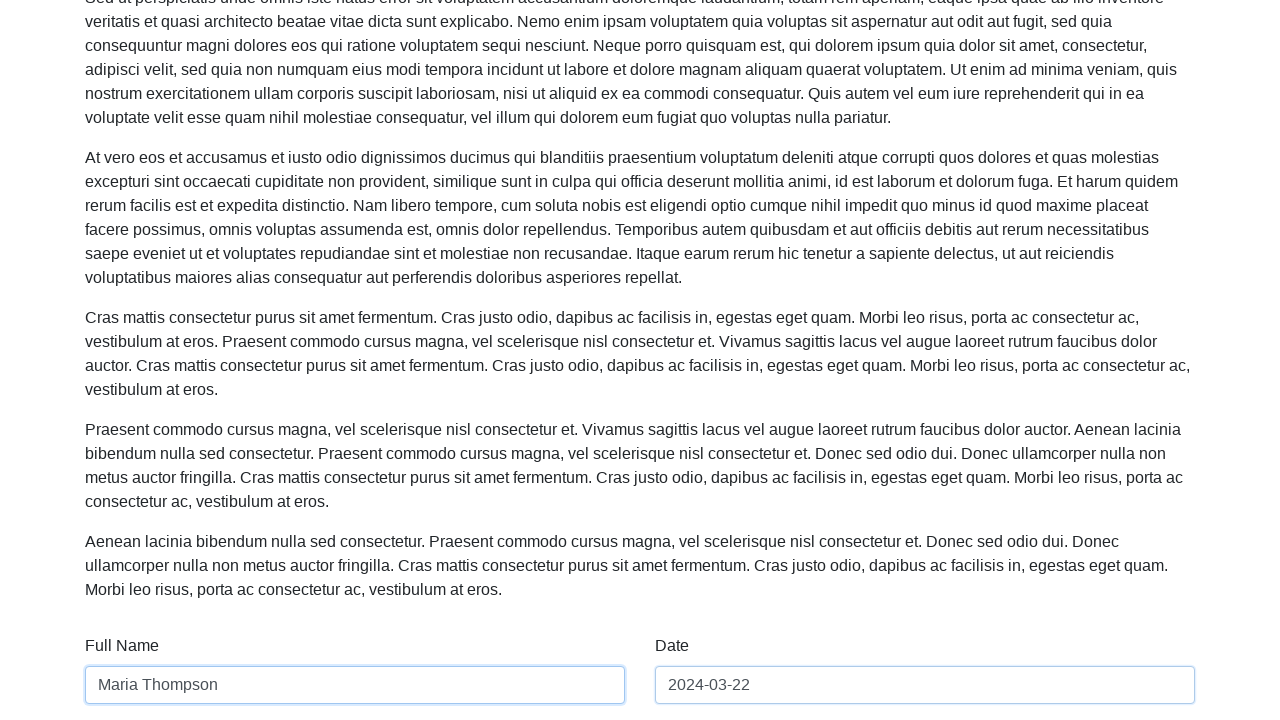

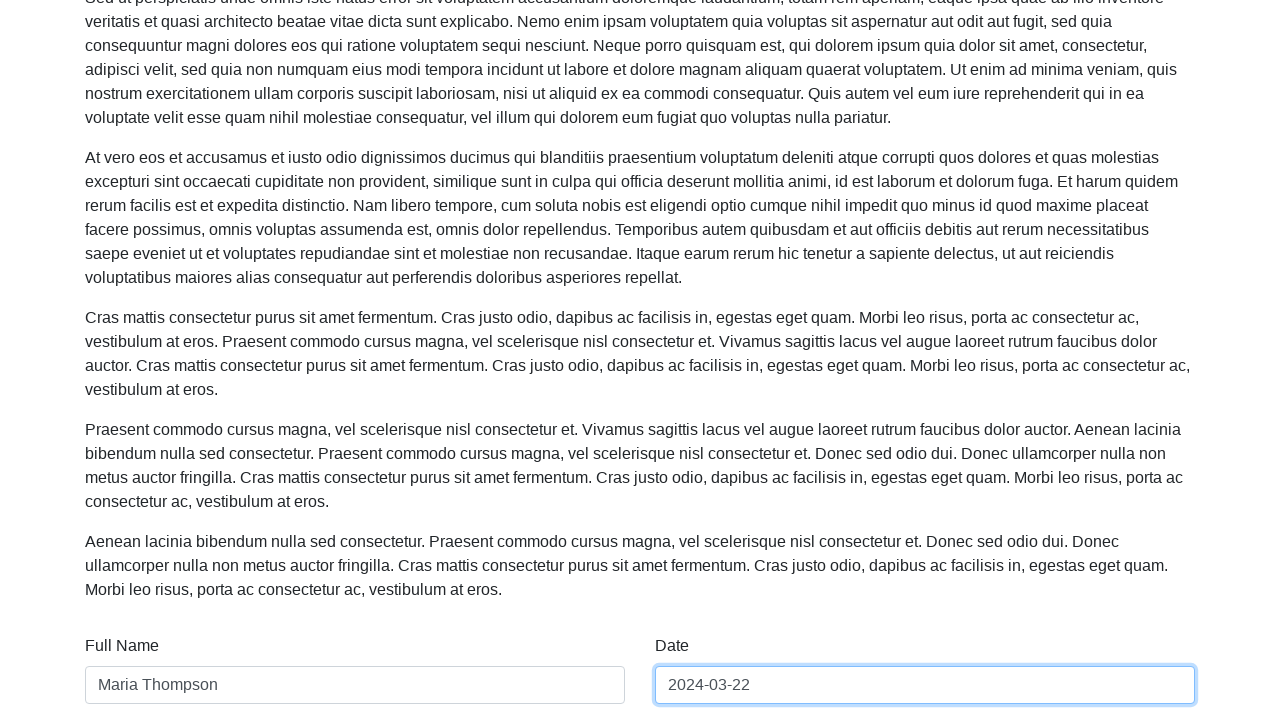